Navigates to the Greens Technology Selenium course content page and verifies it loads successfully

Starting URL: http://greenstech.in/selenium-course-content.html

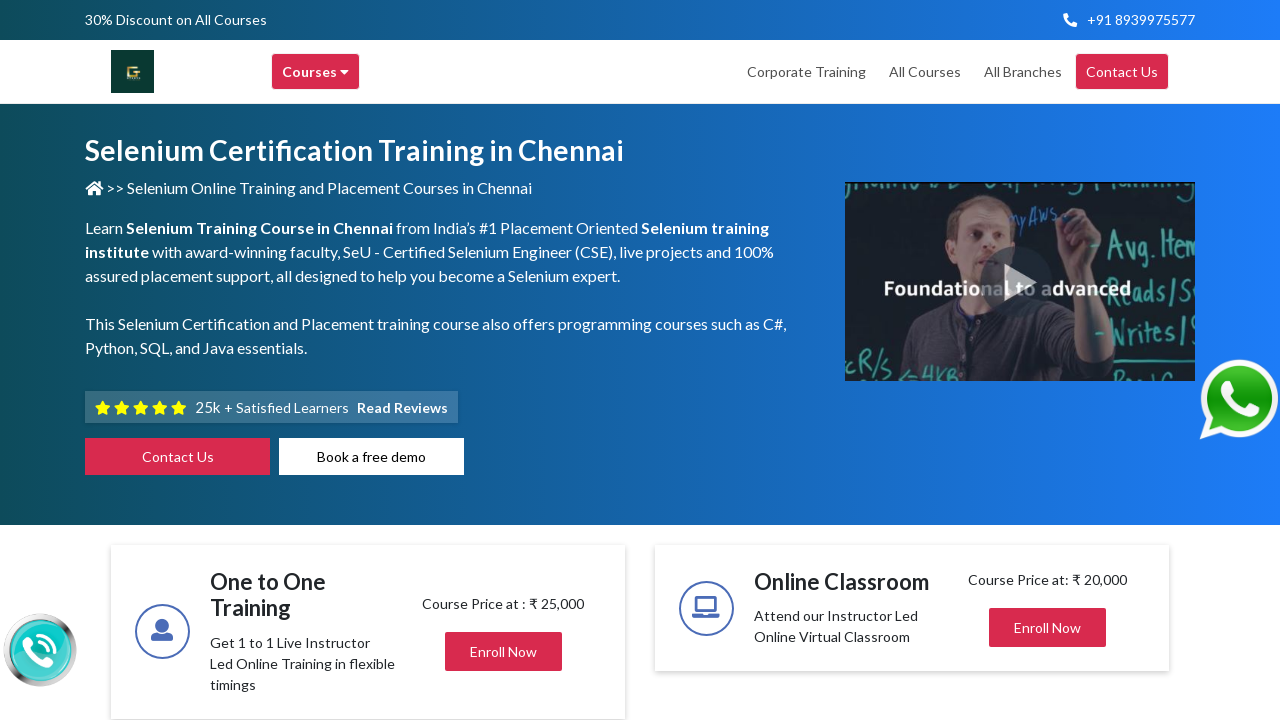

Waited for page DOM to load completely on Greens Technology Selenium course content page
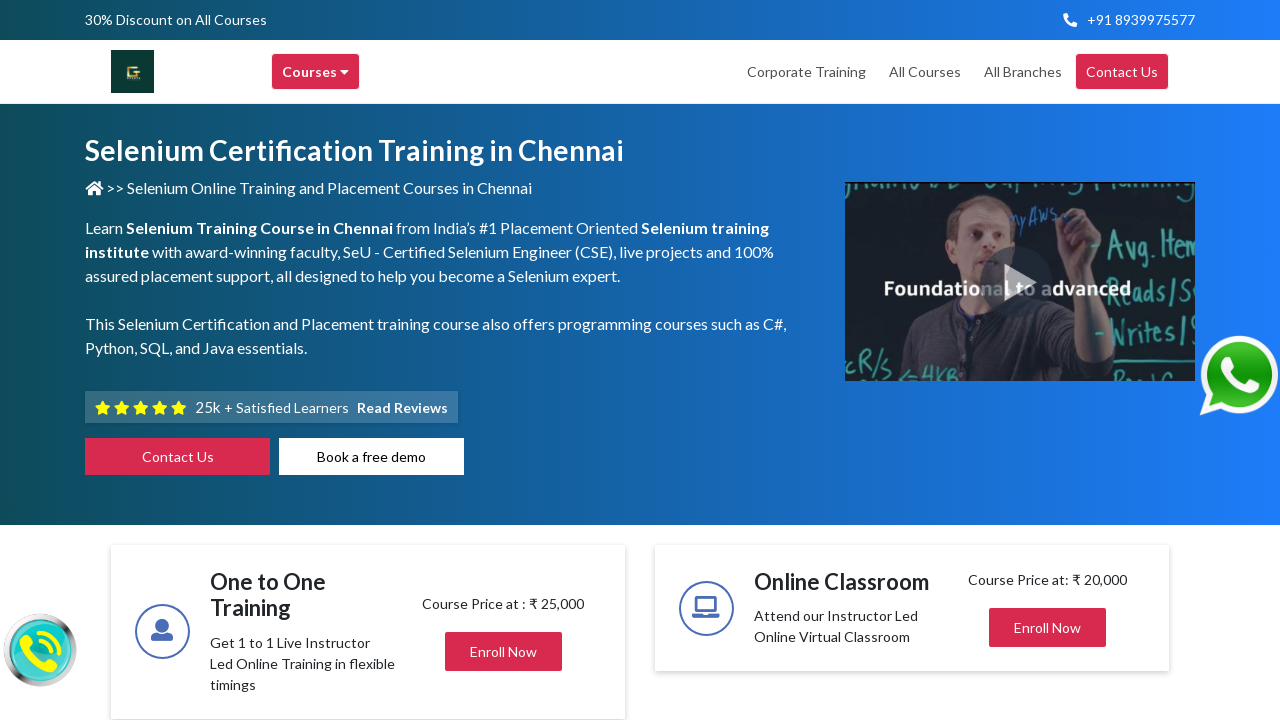

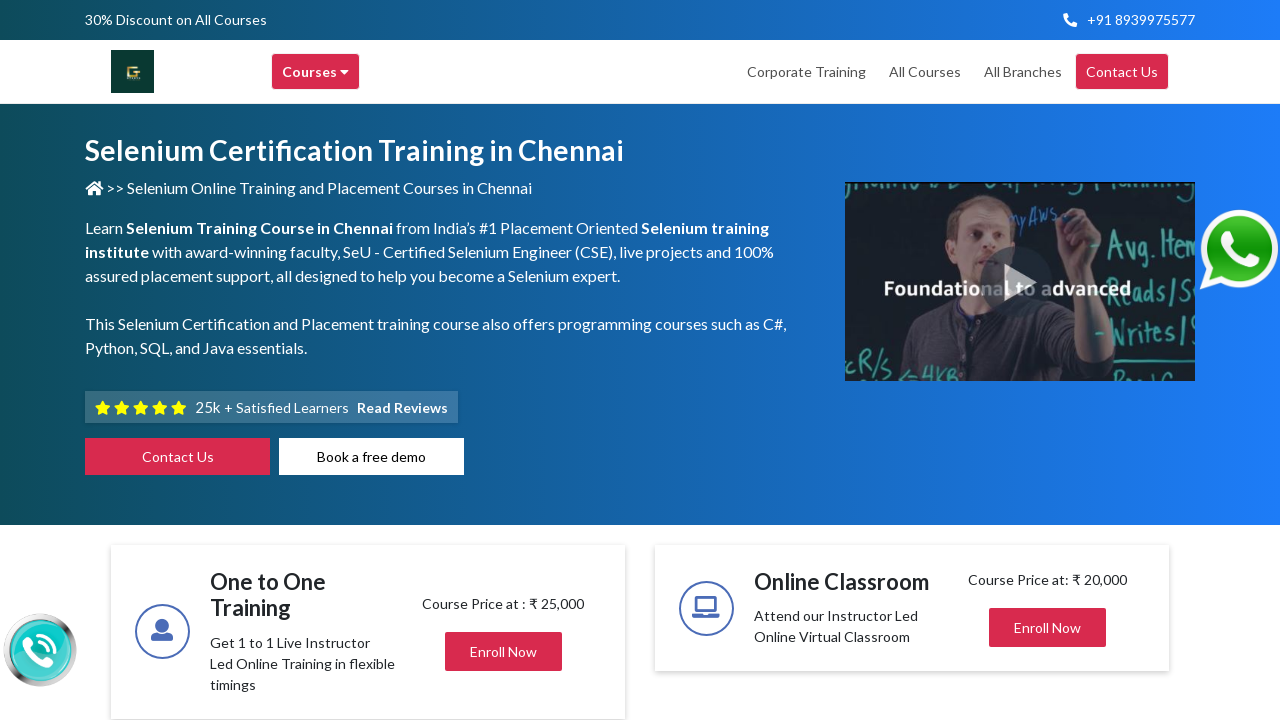